Selects a car model from the dropdown filter on the auto marketplace

Starting URL: https://ab.onliner.by

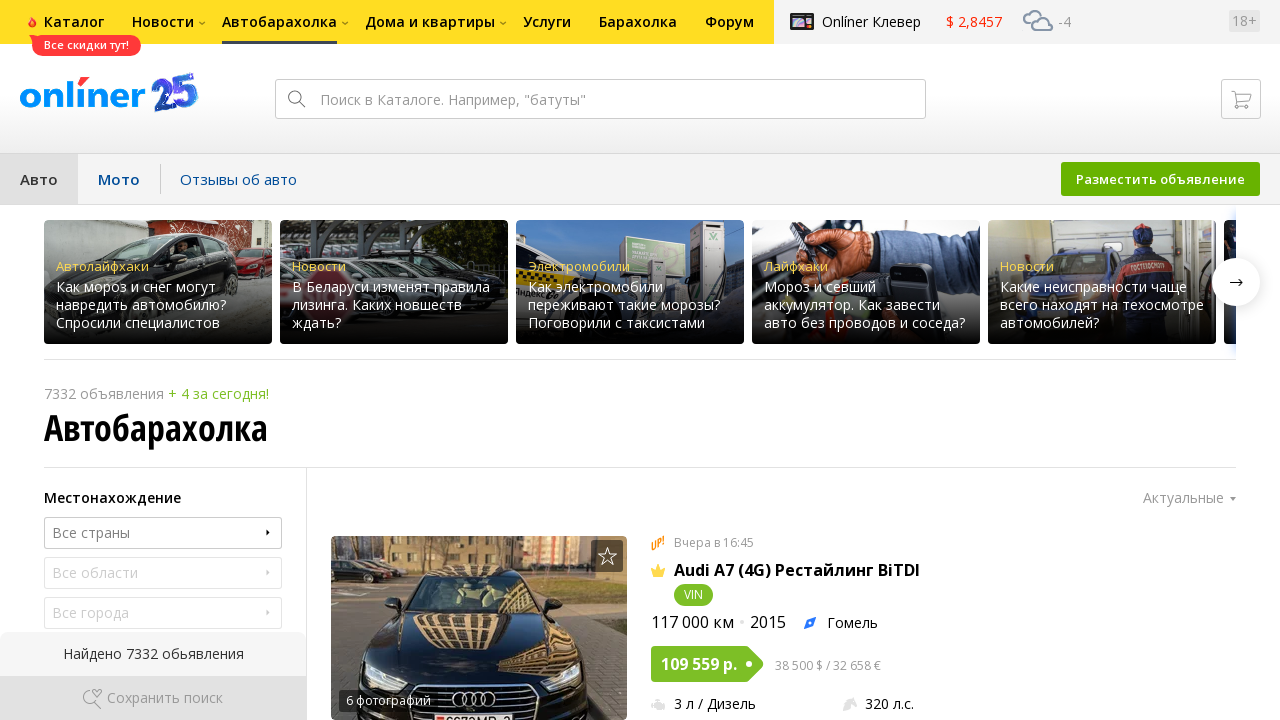

Clicked on model selector dropdown at (163, 360) on xpath=//div/*[@class='input-style__faux' and text()='Марка']/parent::div
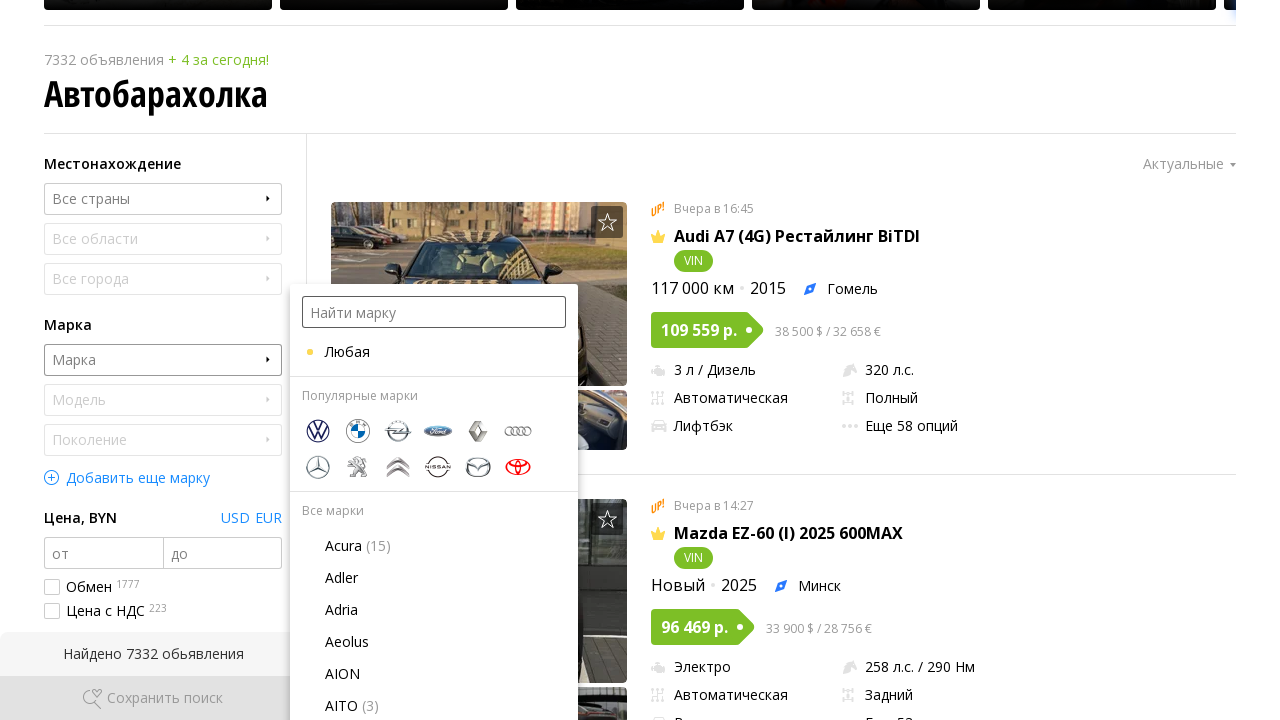

Typed 'BMW' in model search input on //div/input[@placeholder='Найти марку']
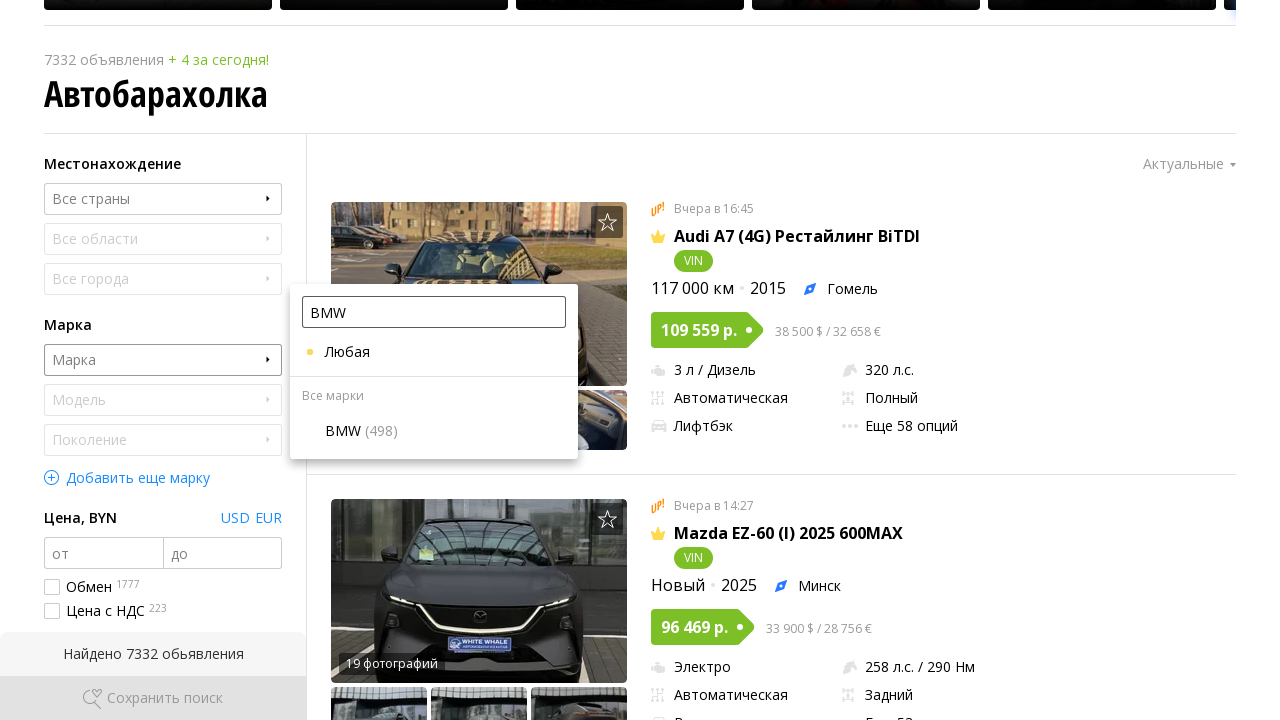

Selected BMW from dropdown filter at (343, 431) on xpath=//div[@class='dropdown-style__checkbox-sign' and text()='BMW']
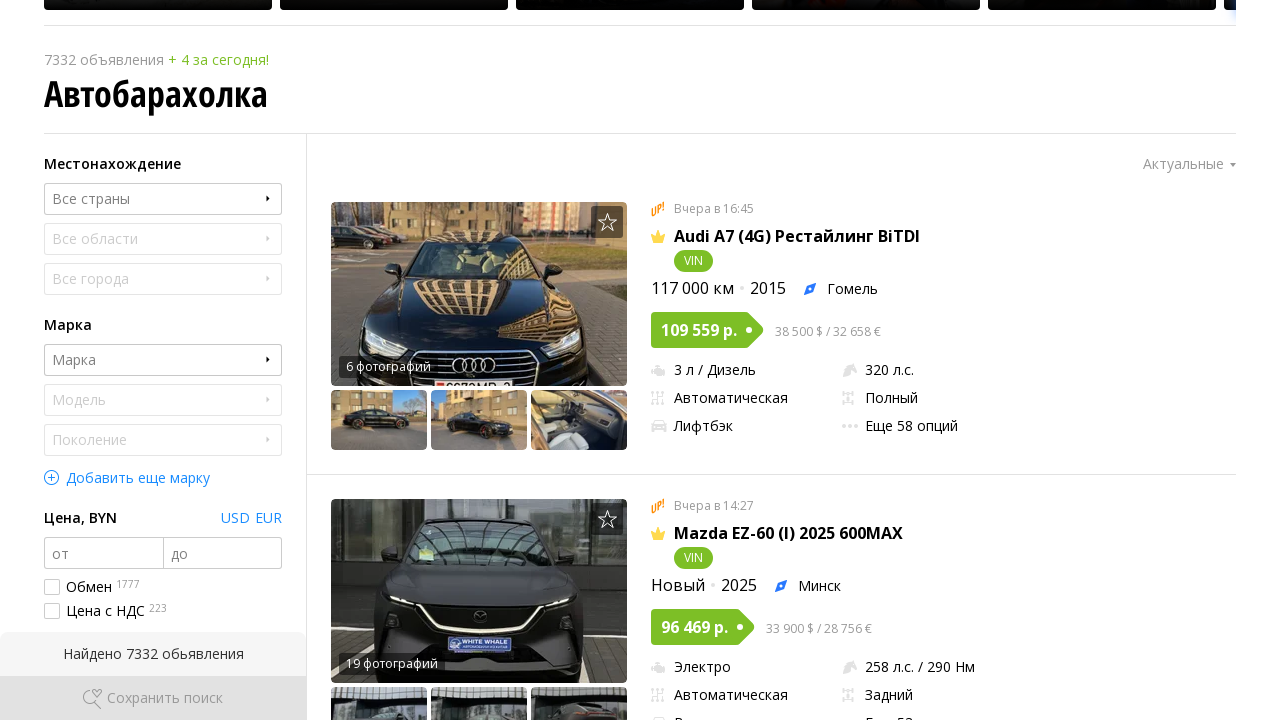

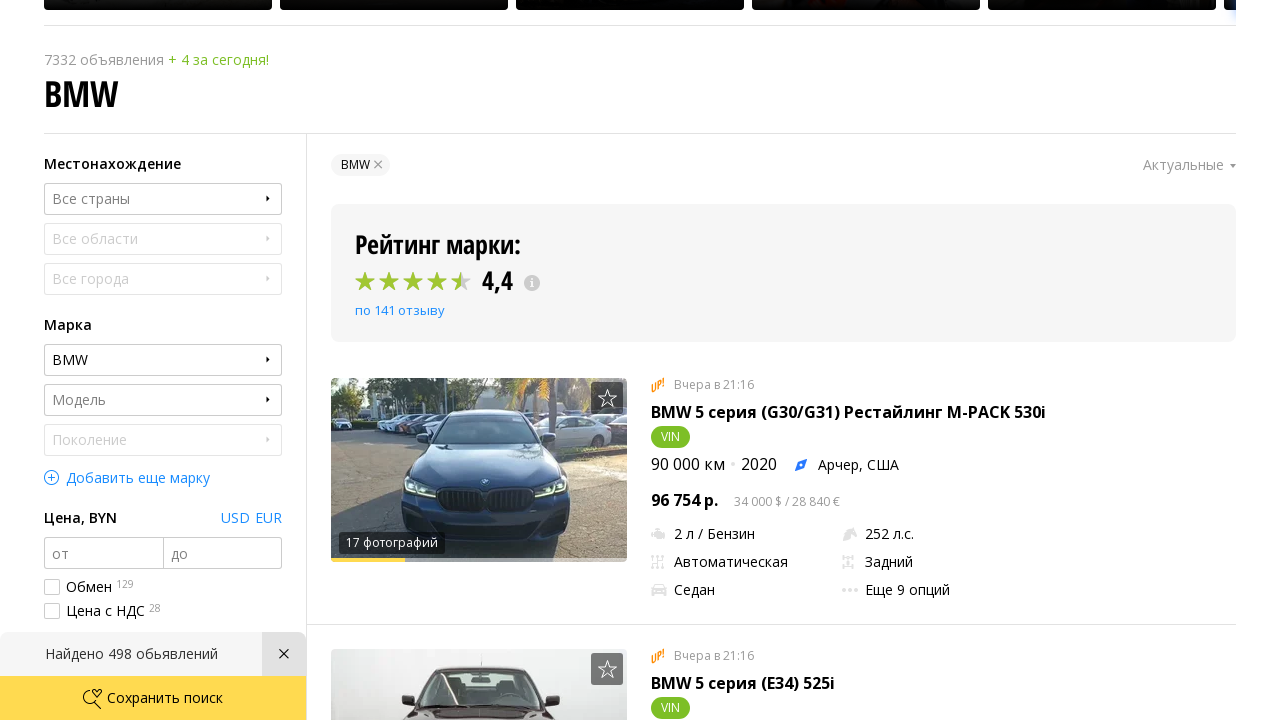